Tests window handling functionality by opening new windows, switching between them, and closing child windows

Starting URL: https://leafground.com/window.xhtml

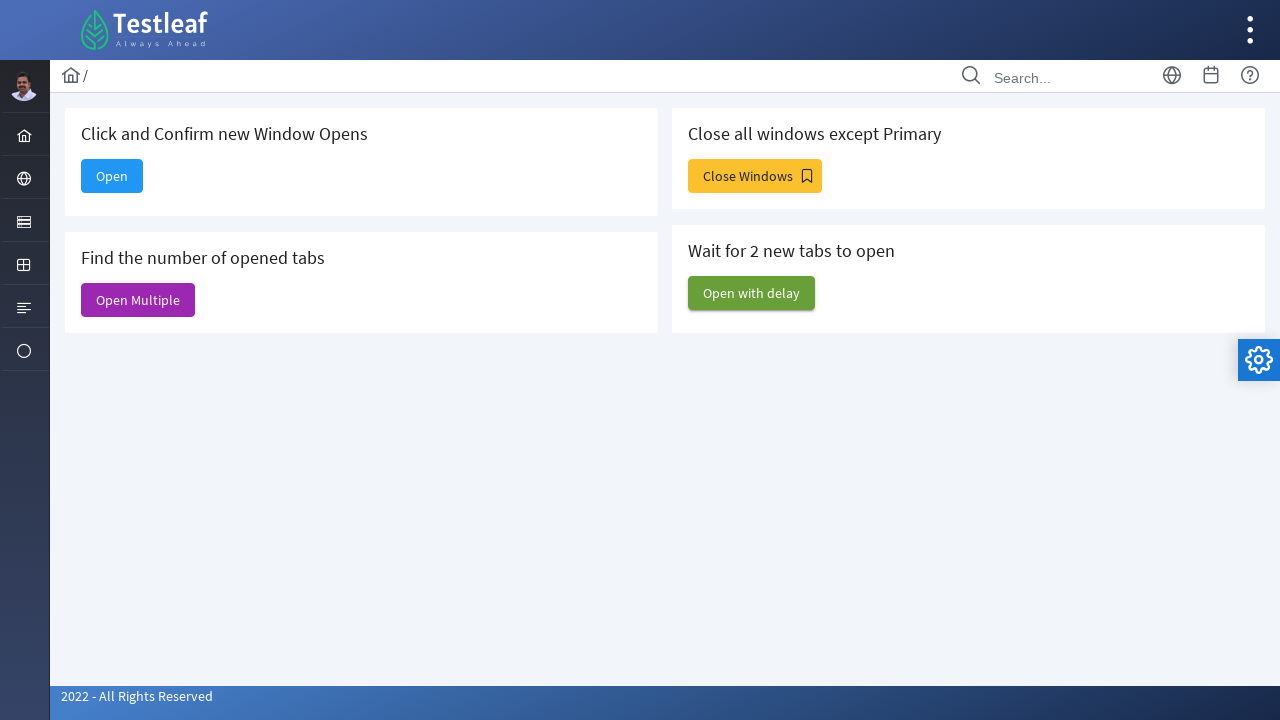

Clicked 'Open' button to open first new window at (112, 176) on xpath=//span[text()='Open']
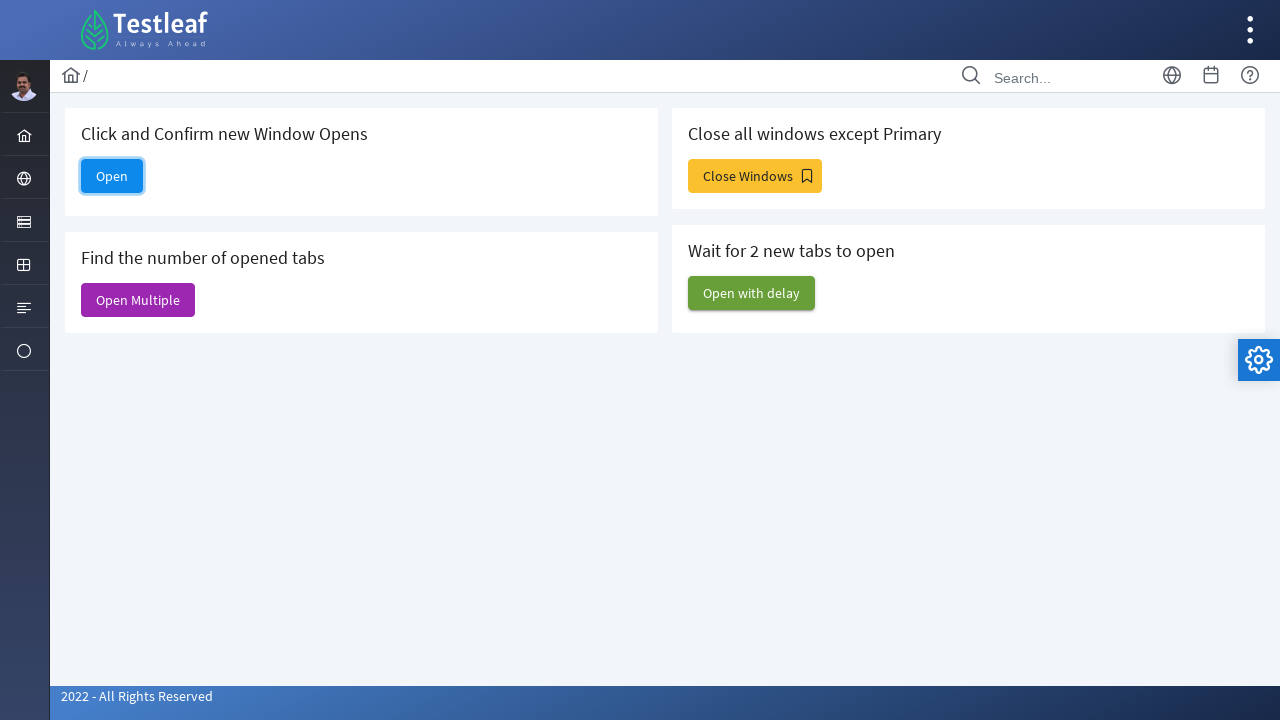

New window opened and context switched to it at (112, 176) on xpath=//span[text()='Open']
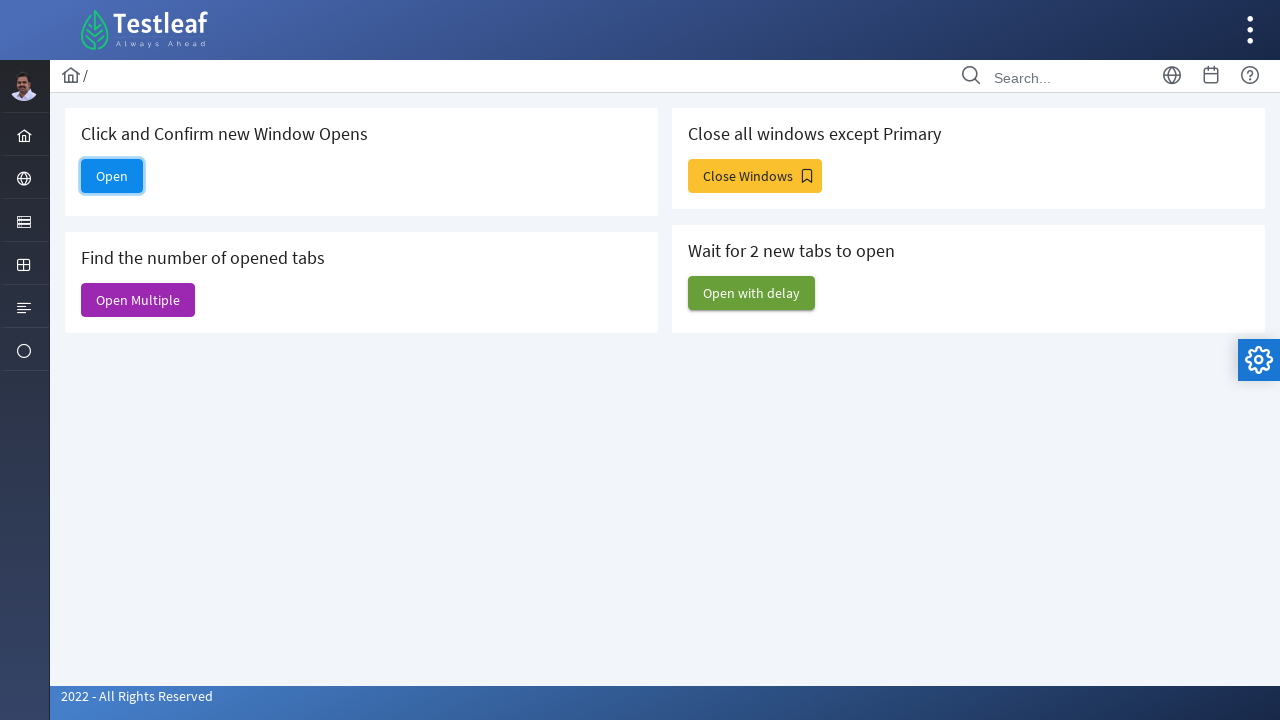

Closed first new window
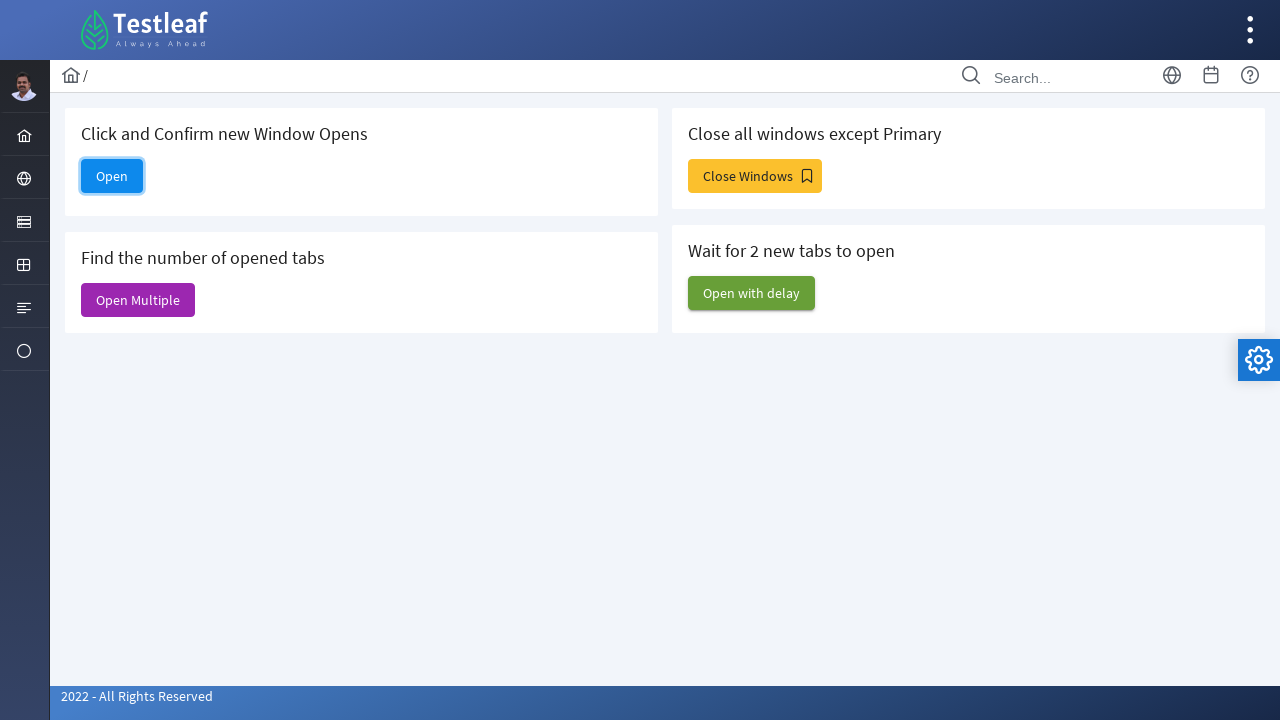

Clicked 'Open Multiple' button to open multiple windows at (138, 300) on xpath=//span[text()='Open Multiple']
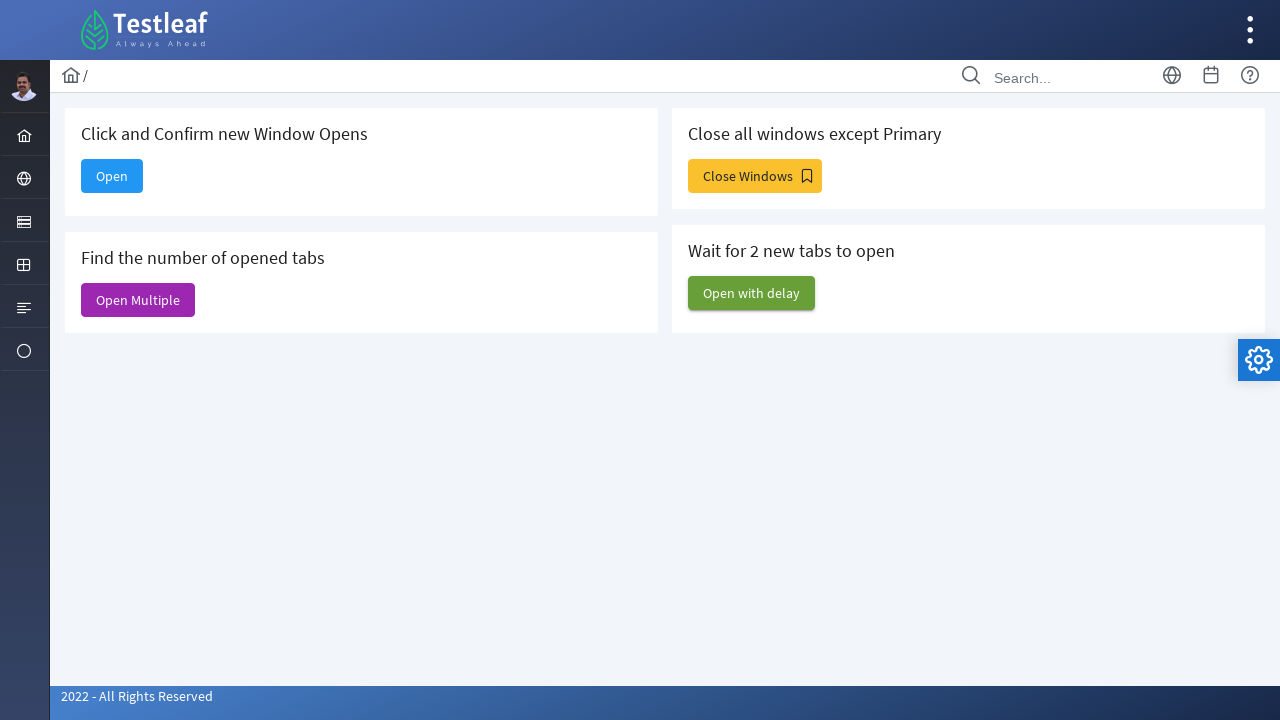

New window opened from 'Open Multiple' action at (138, 300) on xpath=//span[text()='Open Multiple']
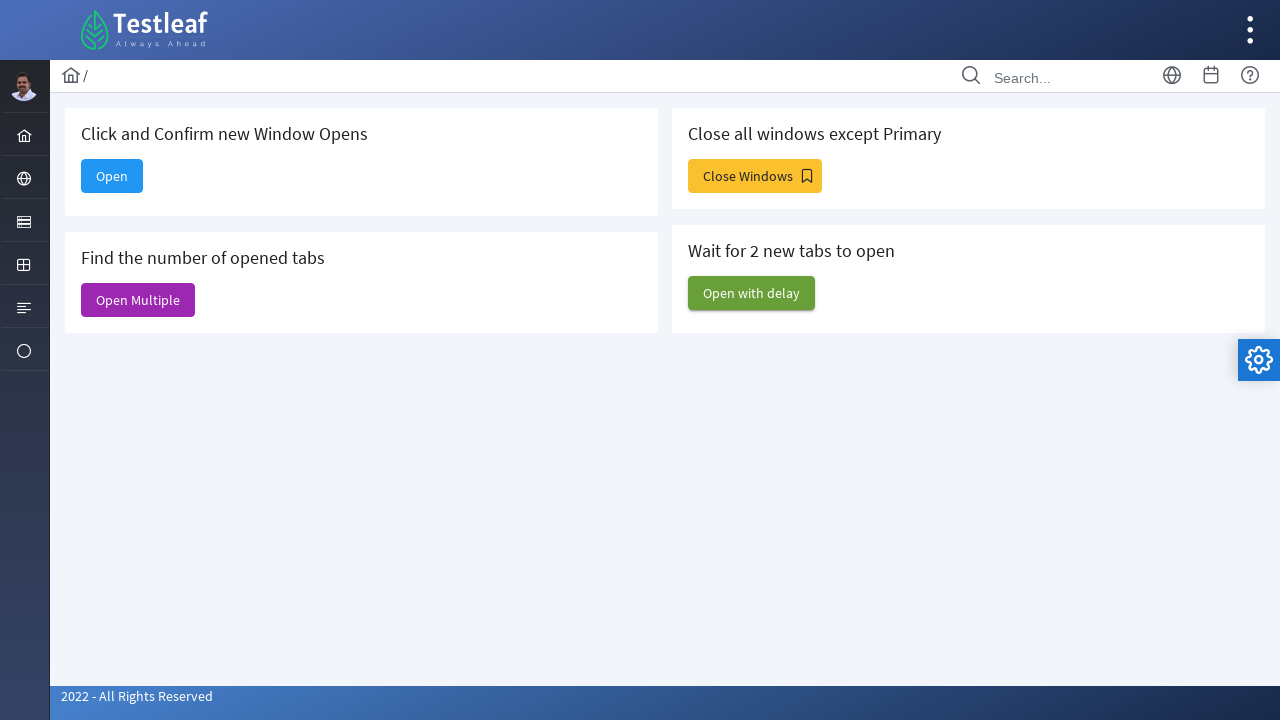

Closed second new window
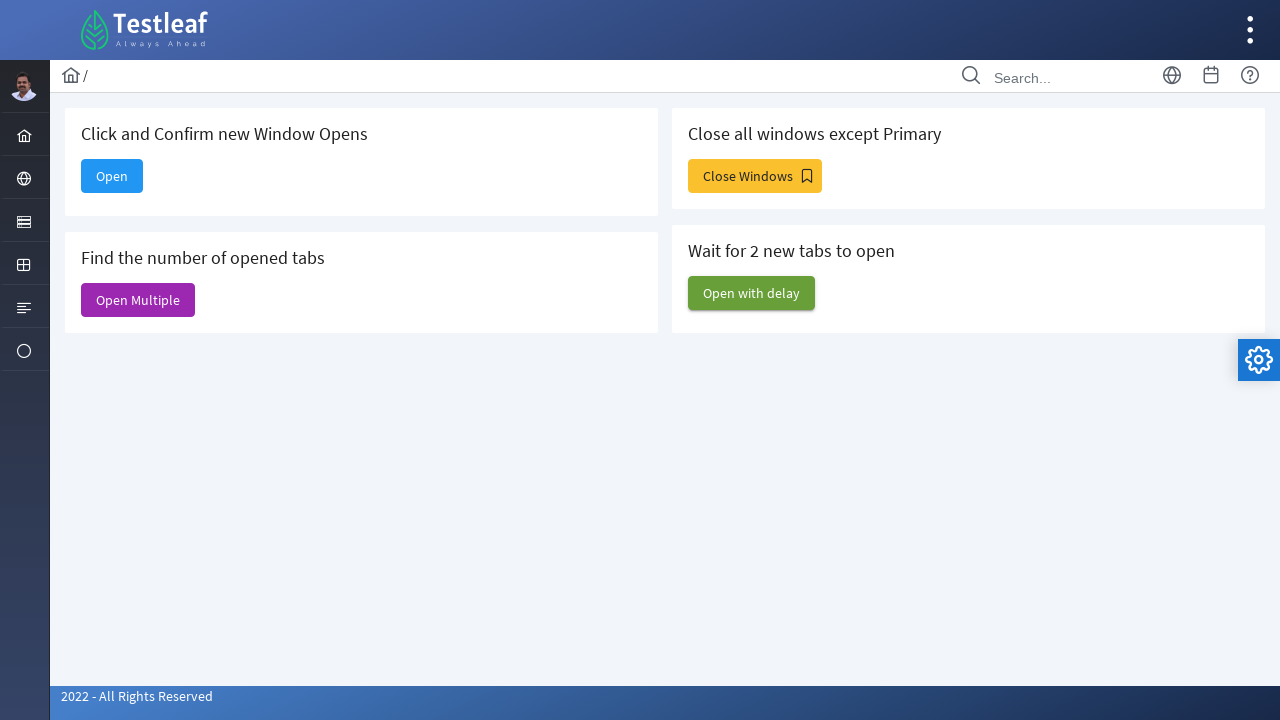

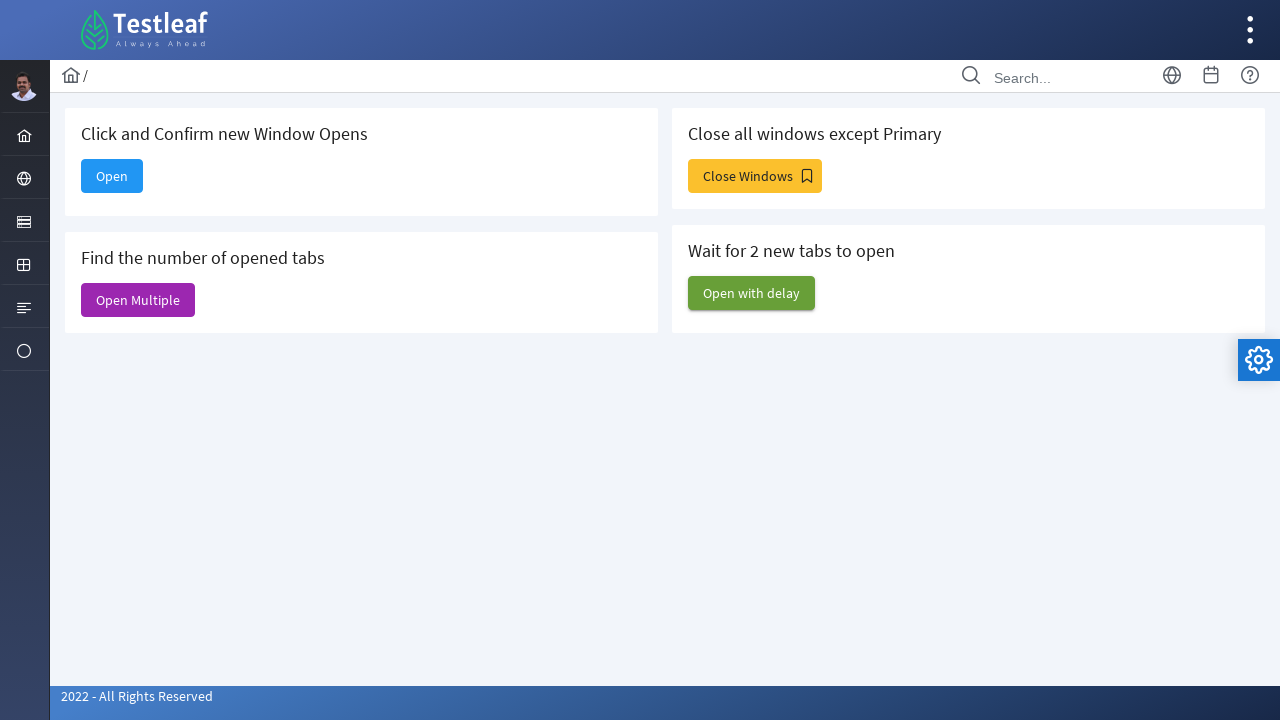